Tests element location and attribute inspection on DemoQA text-box page by finding form labels and input fields, then navigates to the buttons page to verify button elements exist and are accessible.

Starting URL: https://demoqa.com/text-box

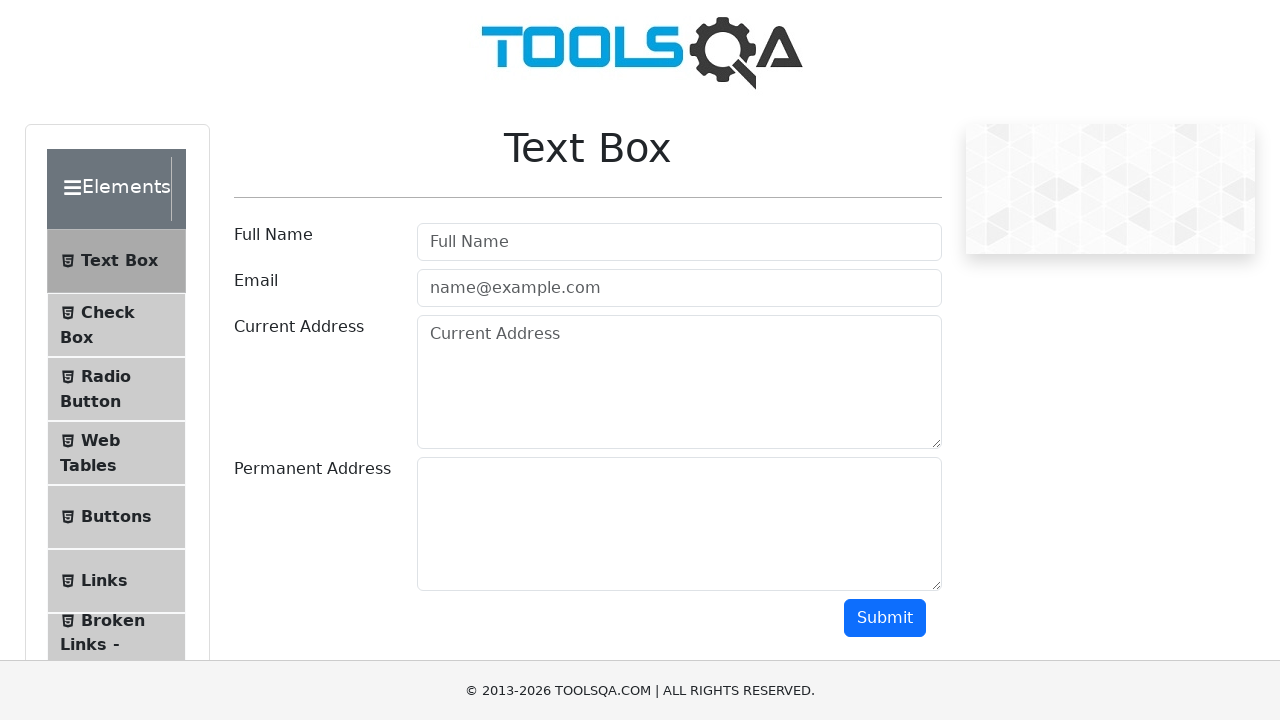

Full name label element located and waited for
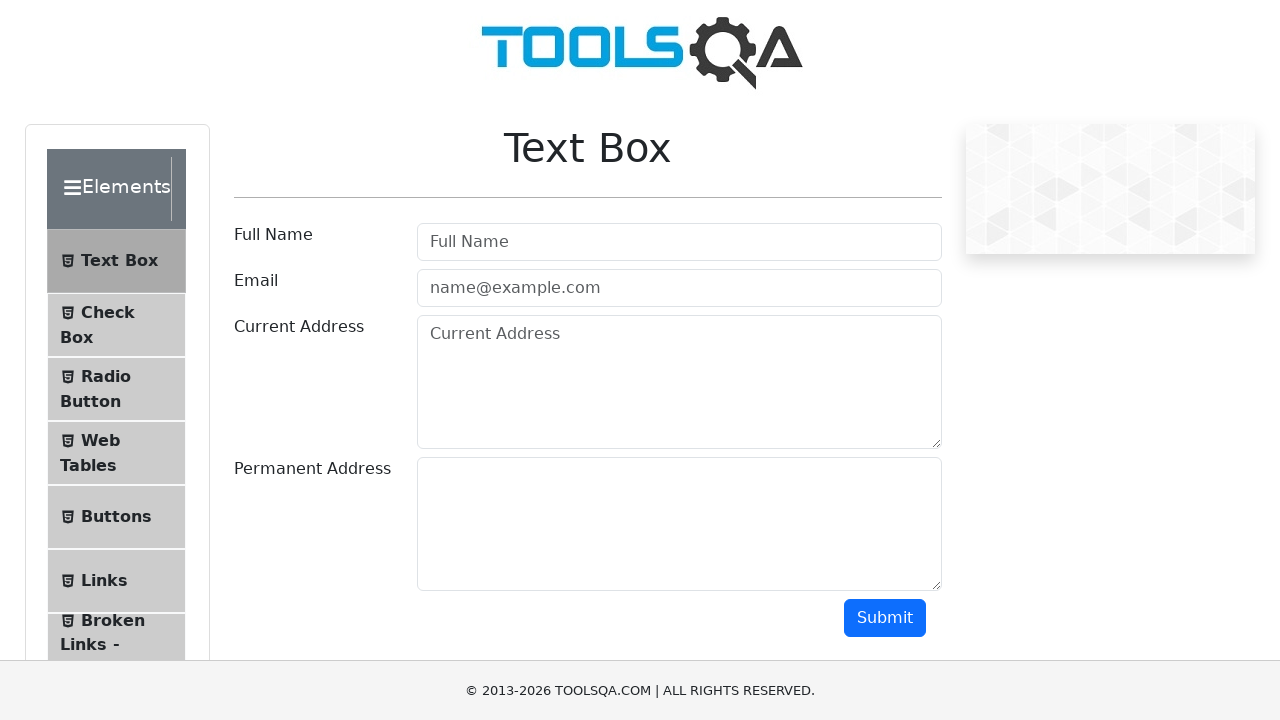

Full name input field located and waited for
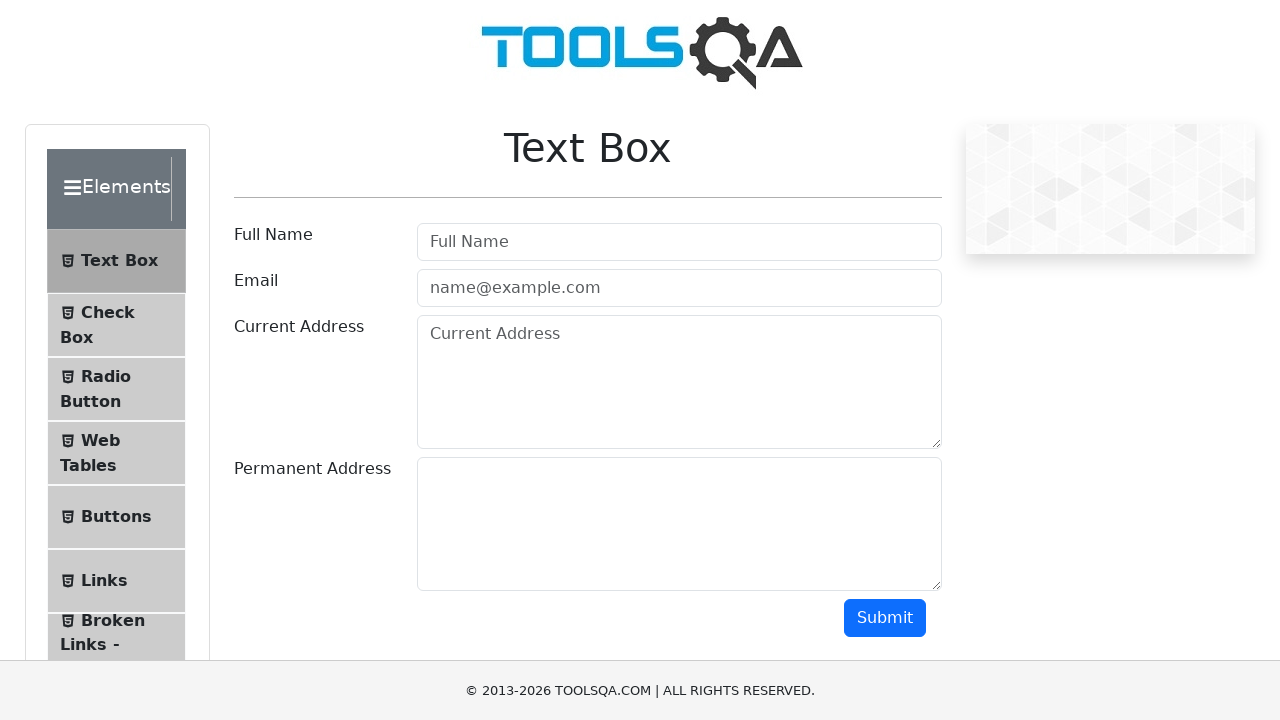

Email label element located and waited for
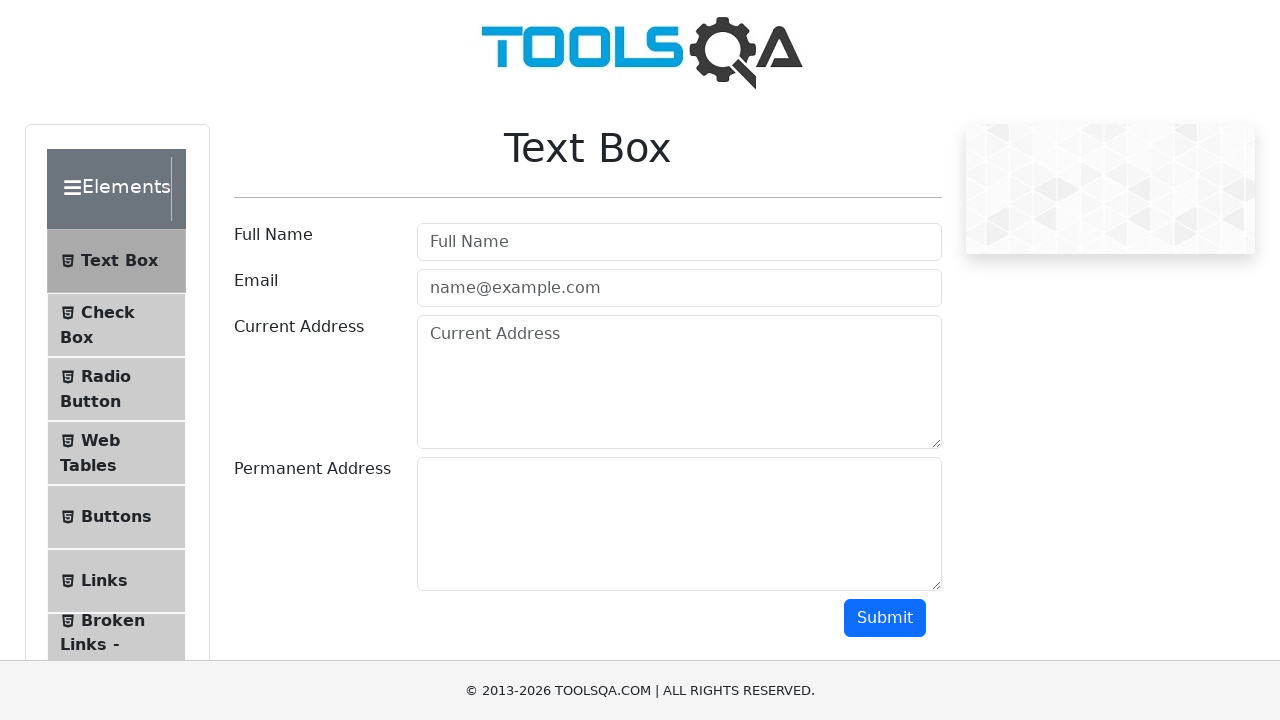

Email input field located and waited for
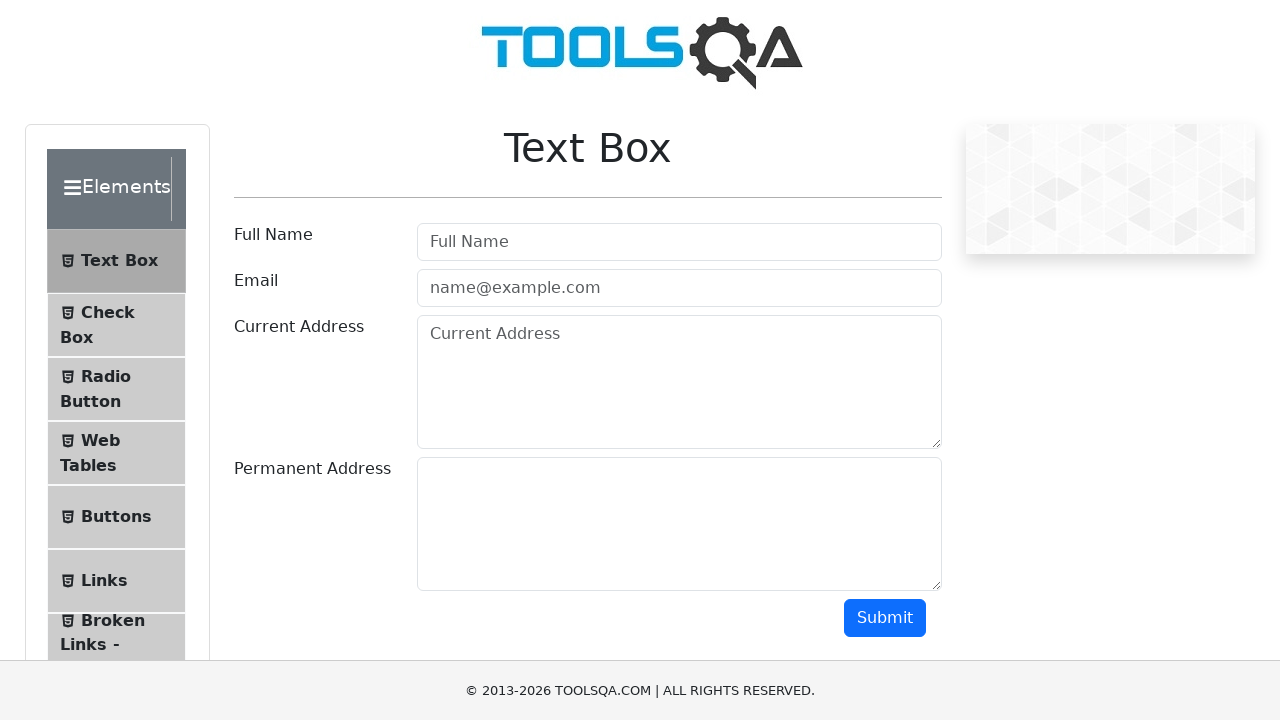

Navigated to DemoQA buttons page
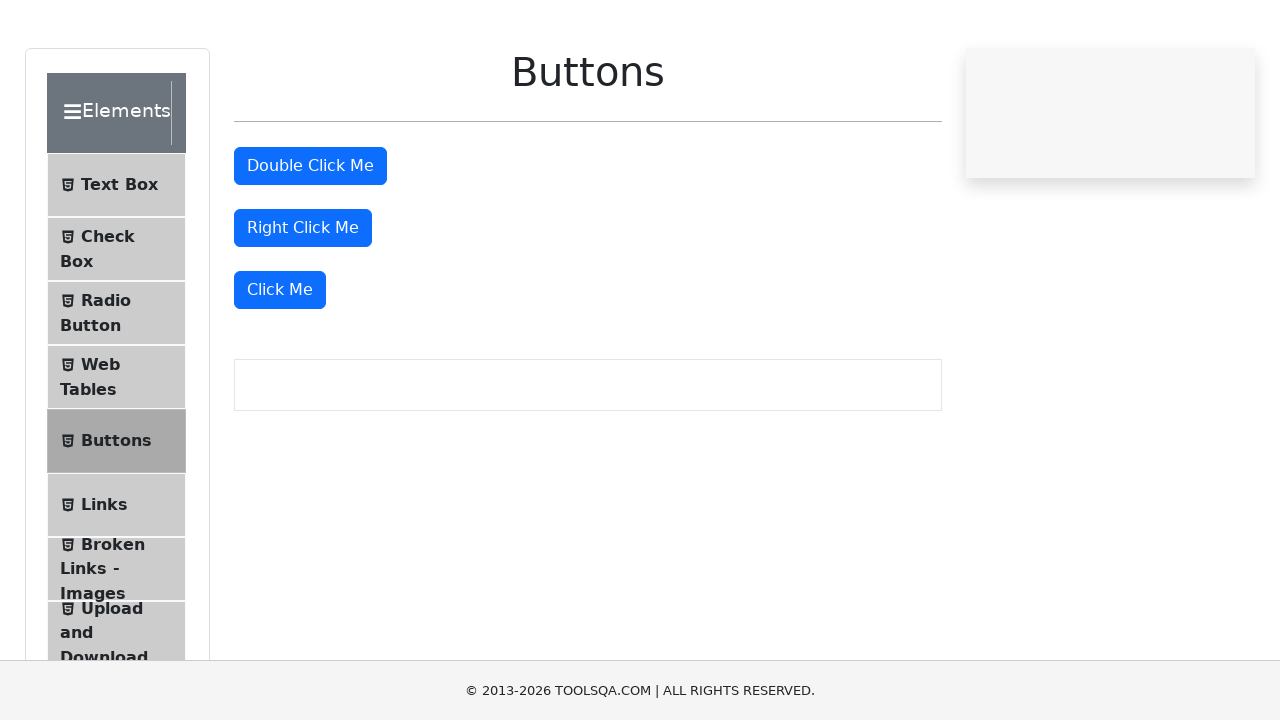

Double click button element located and waited for
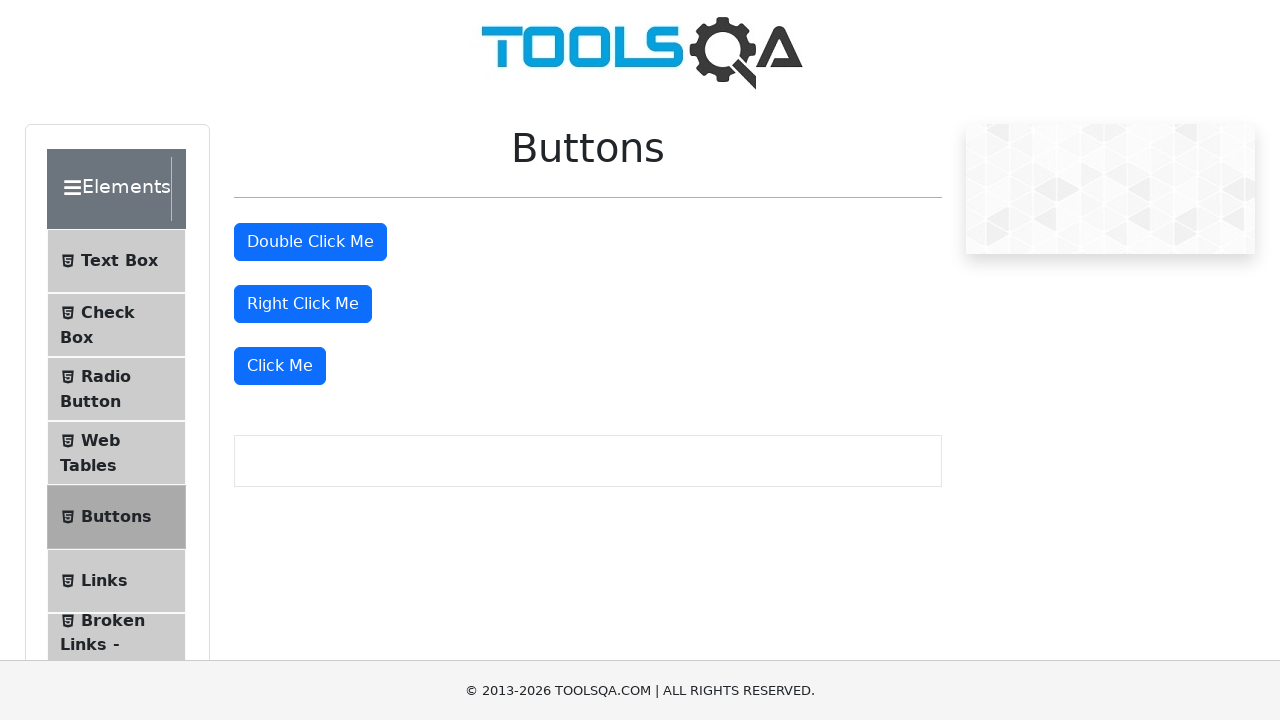

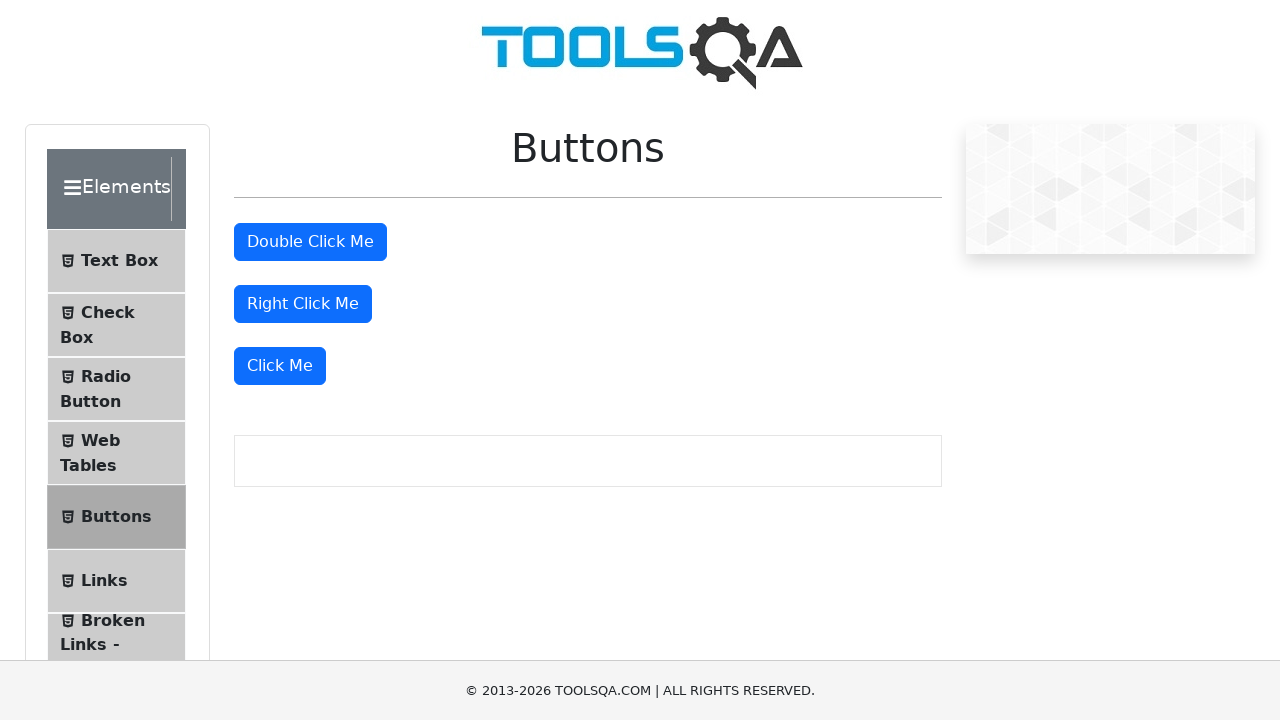